Tests jQuery UI slider functionality by dragging the slider handle to different positions

Starting URL: https://jqueryui.com/slider/

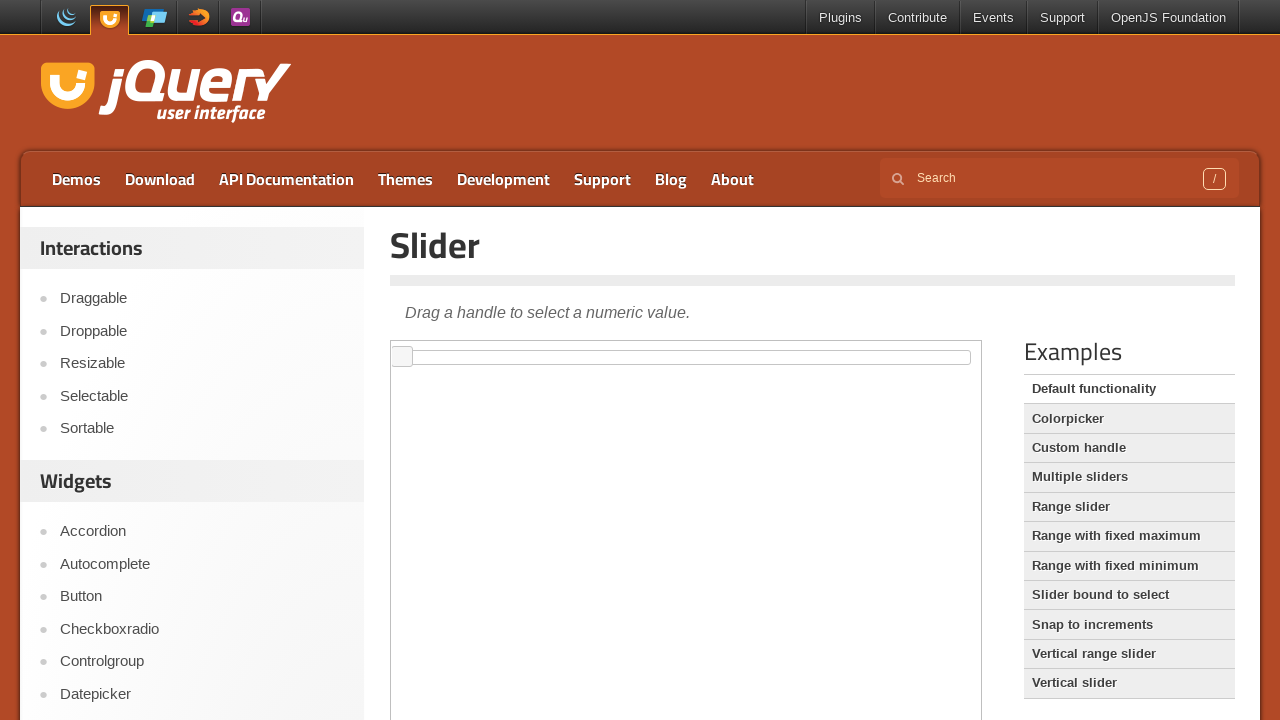

Located iframe containing the jQuery UI slider
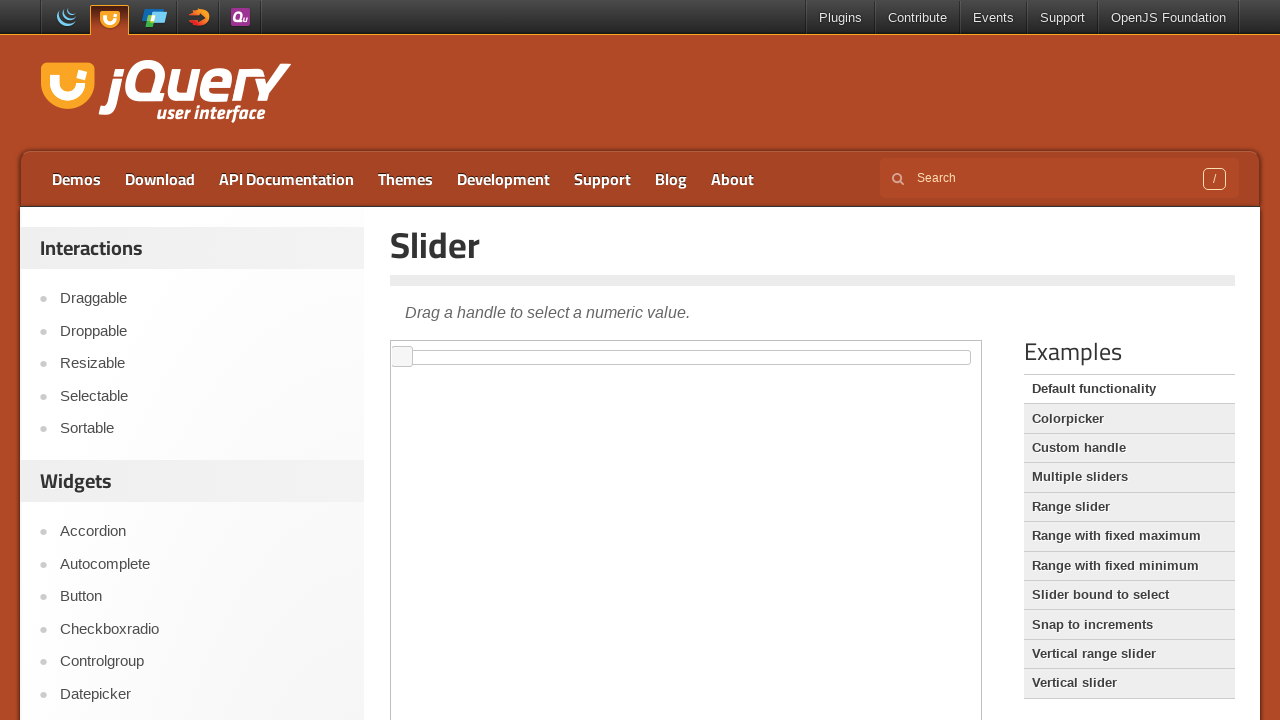

Located slider handle element
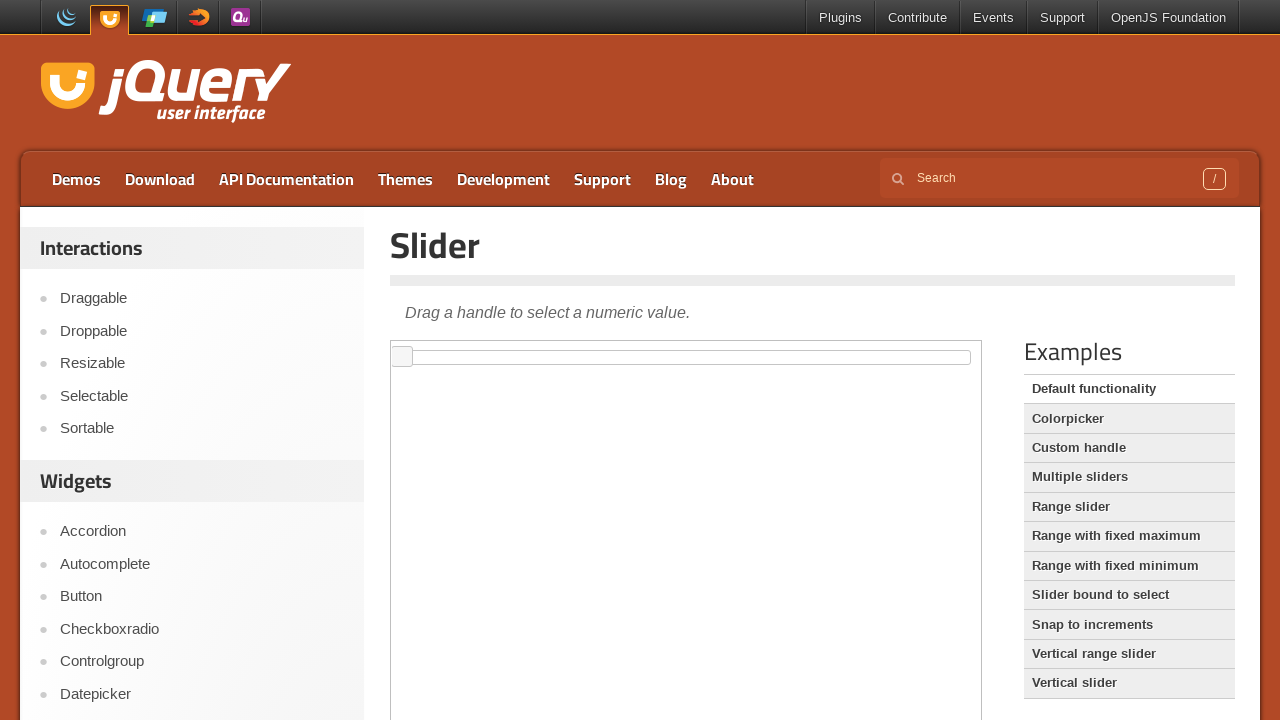

Retrieved slider handle bounding box
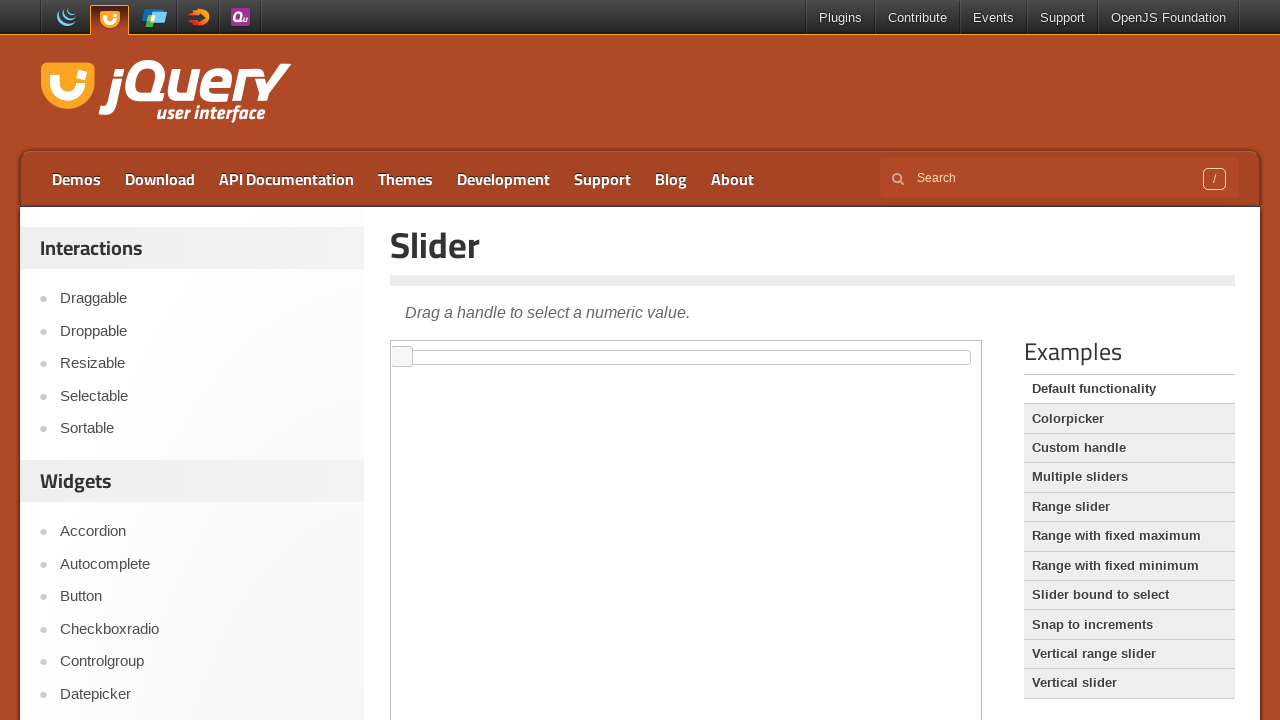

Moved mouse to slider handle center position at (402, 357)
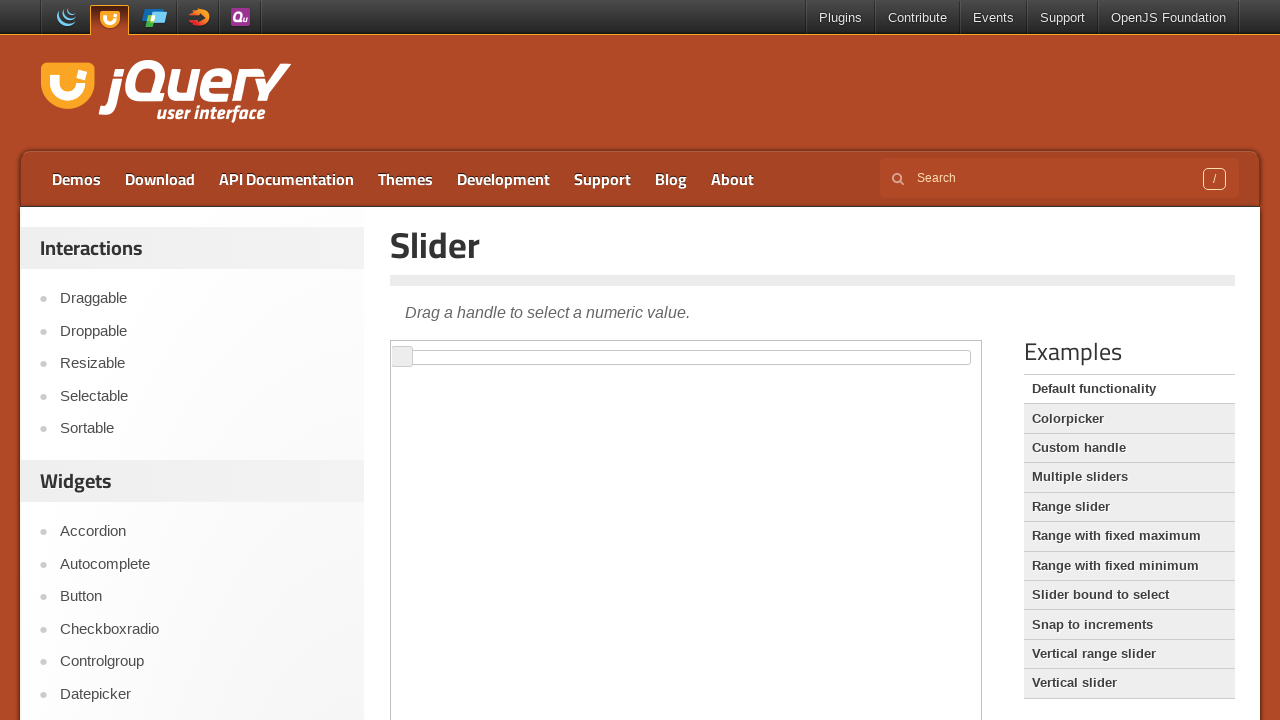

Pressed mouse button on slider handle at (402, 357)
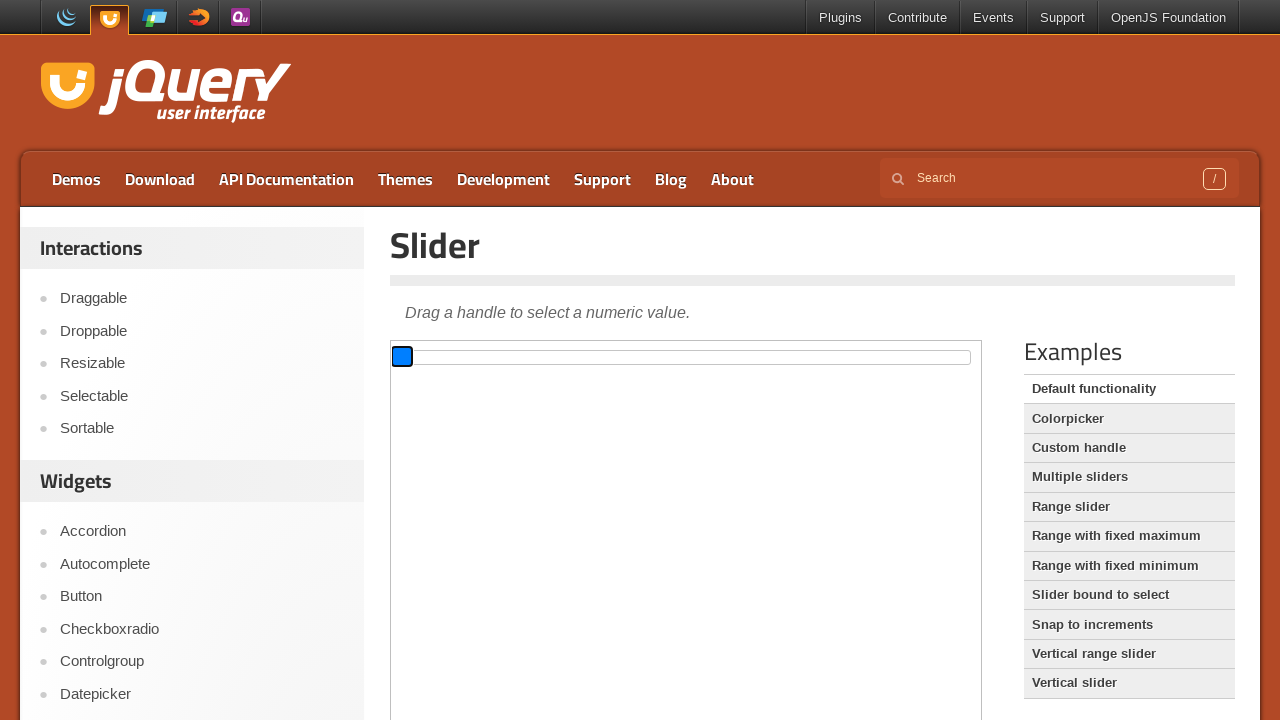

Dragged slider handle 50px to the right at (452, 357)
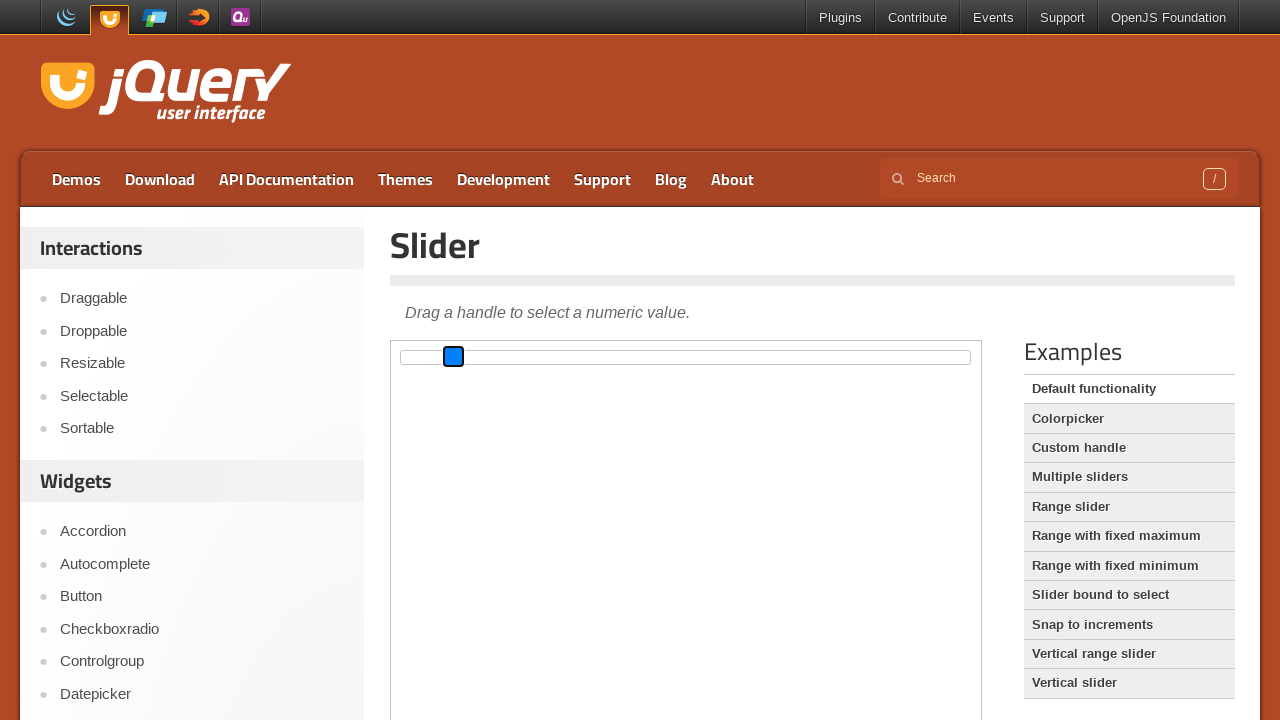

Released mouse button after first drag at (452, 357)
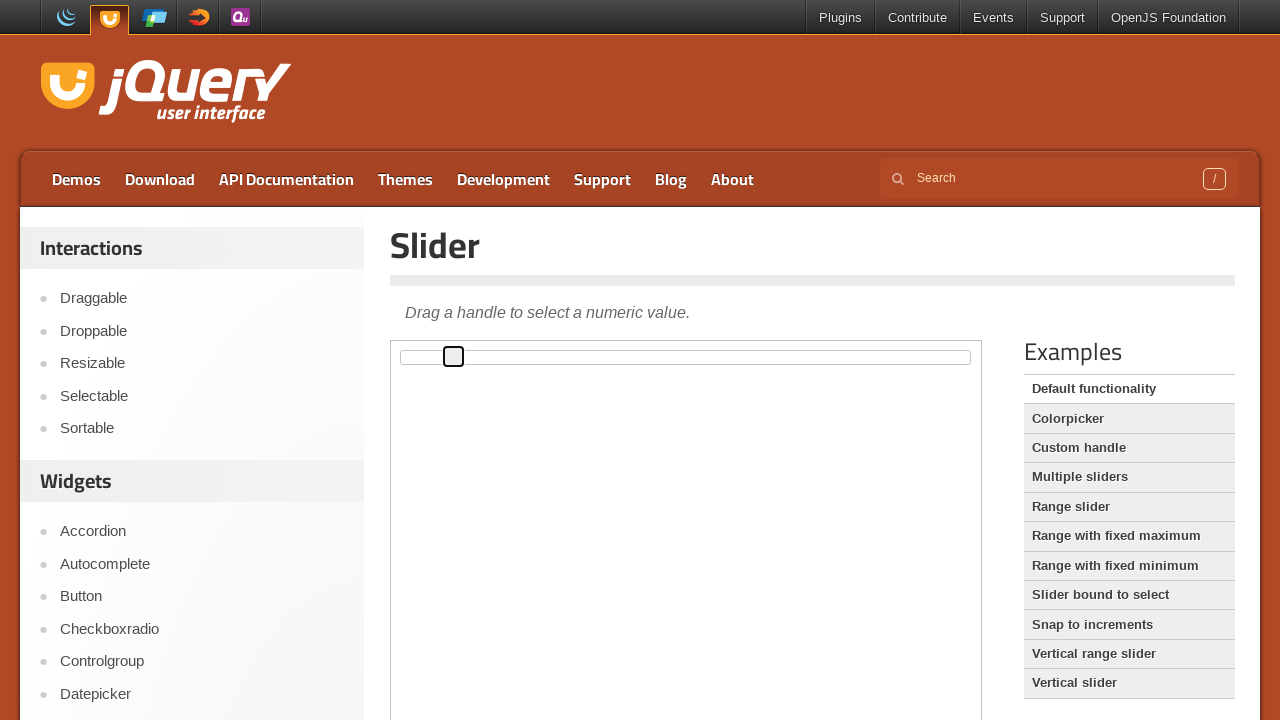

Retrieved updated slider handle bounding box
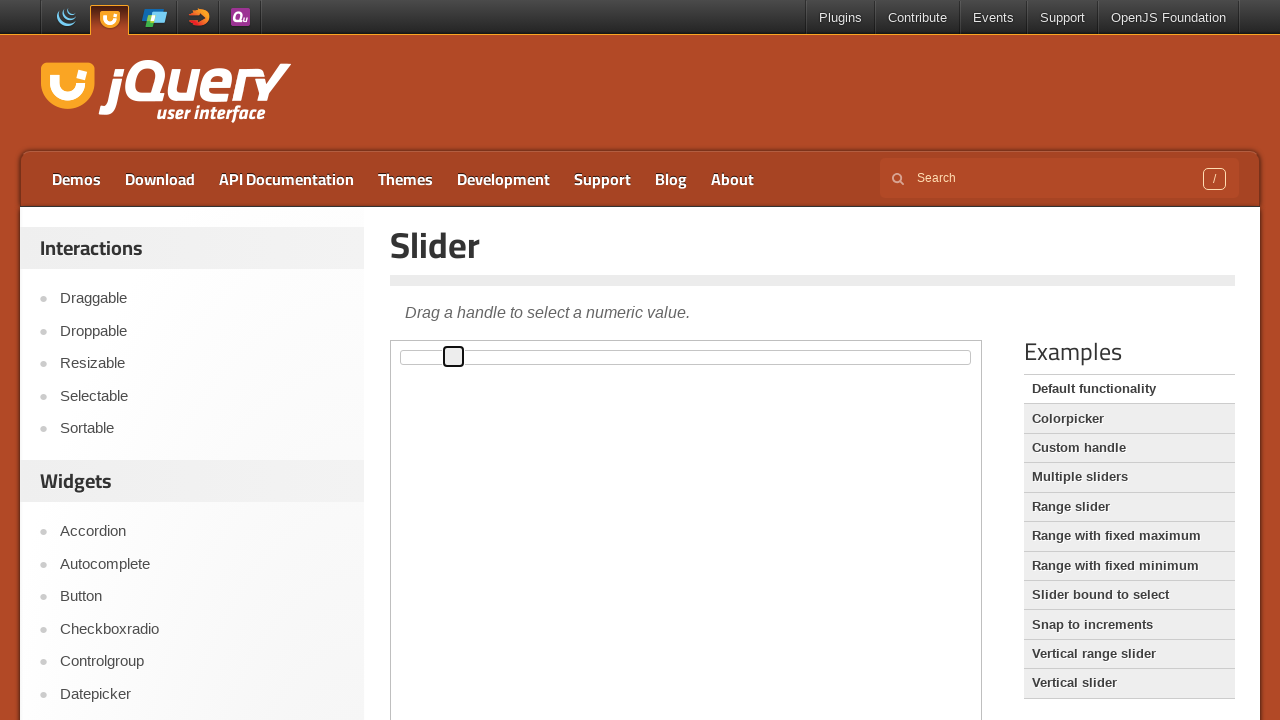

Moved mouse to slider handle for second drag at (453, 357)
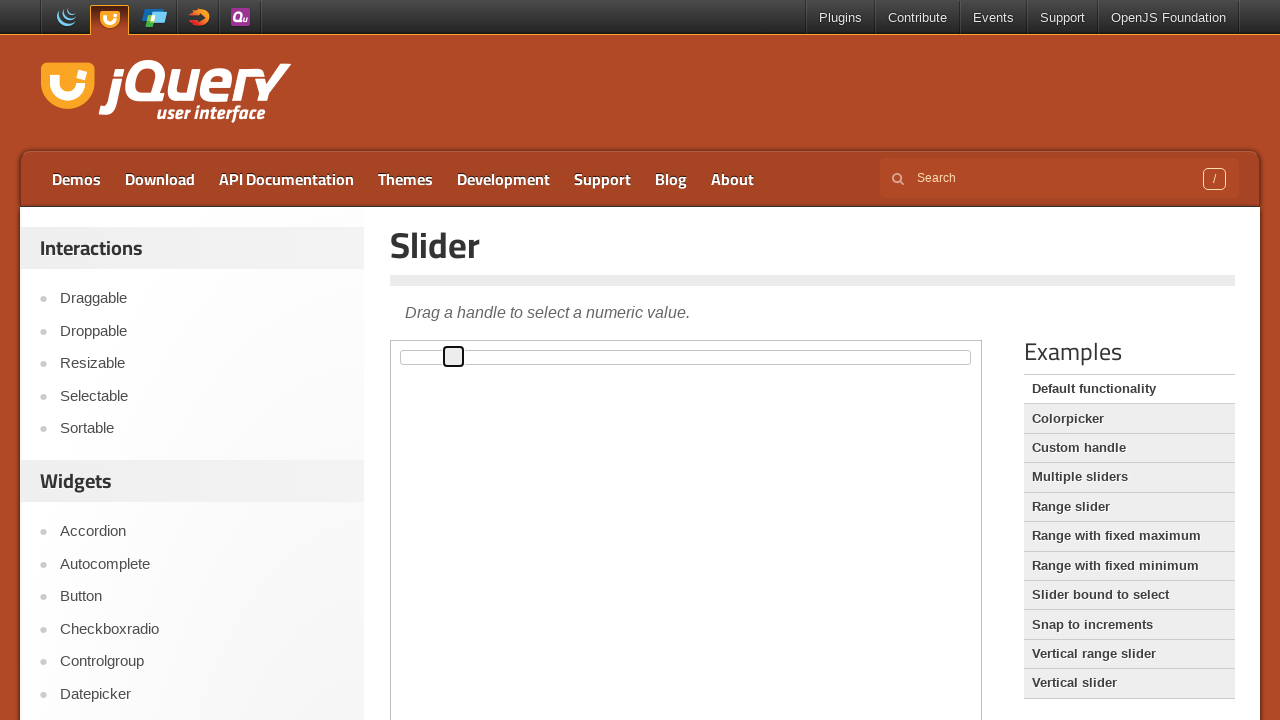

Pressed mouse button on slider handle at (453, 357)
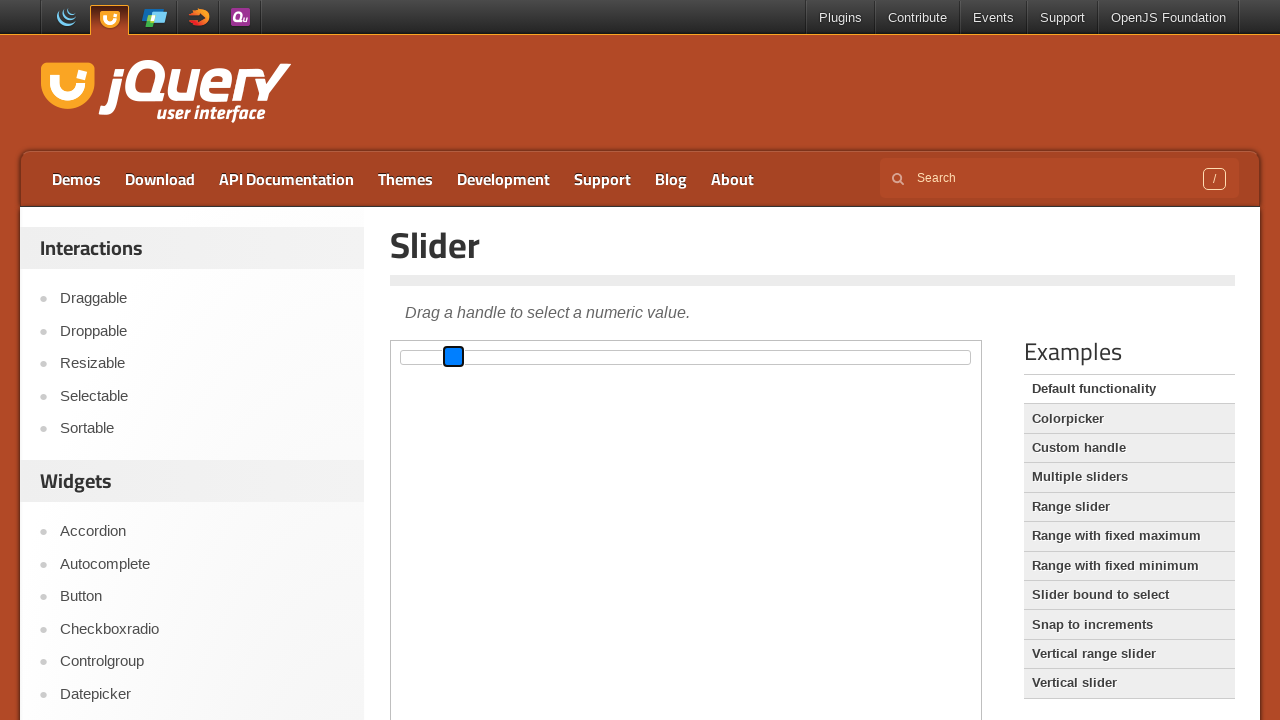

Dragged slider handle 350px further to the right at (803, 357)
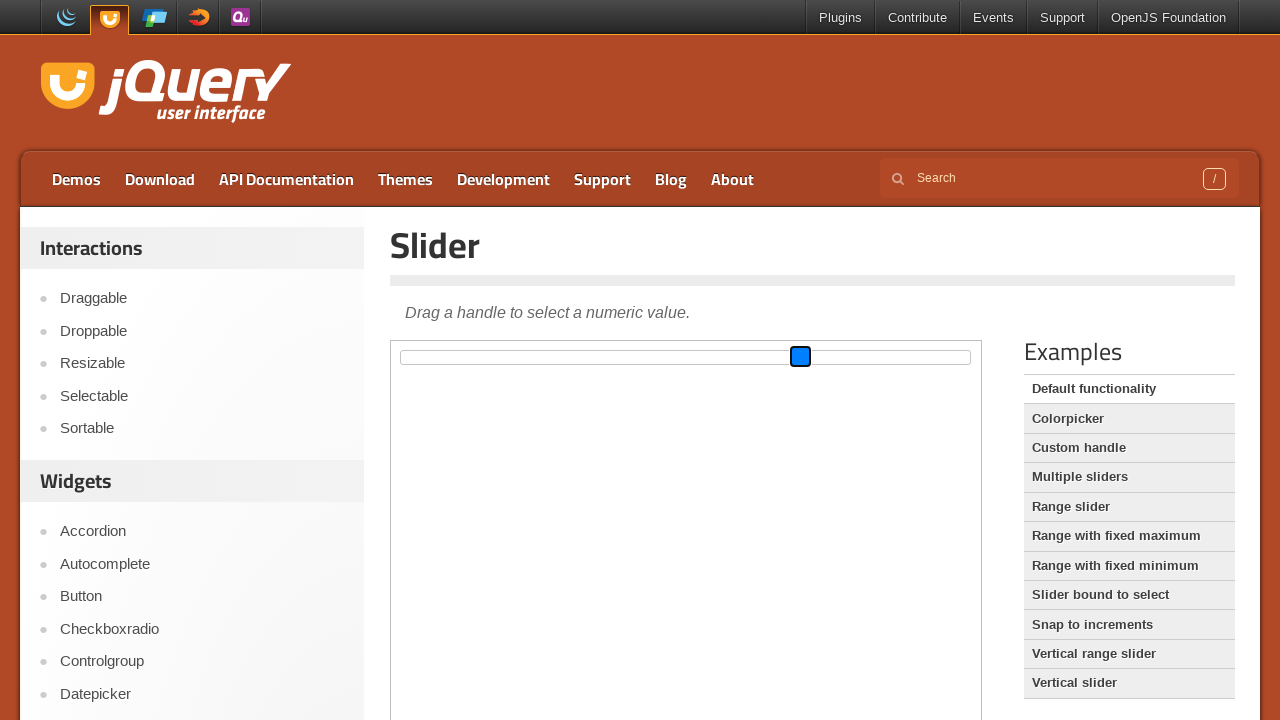

Released mouse button after second drag at (803, 357)
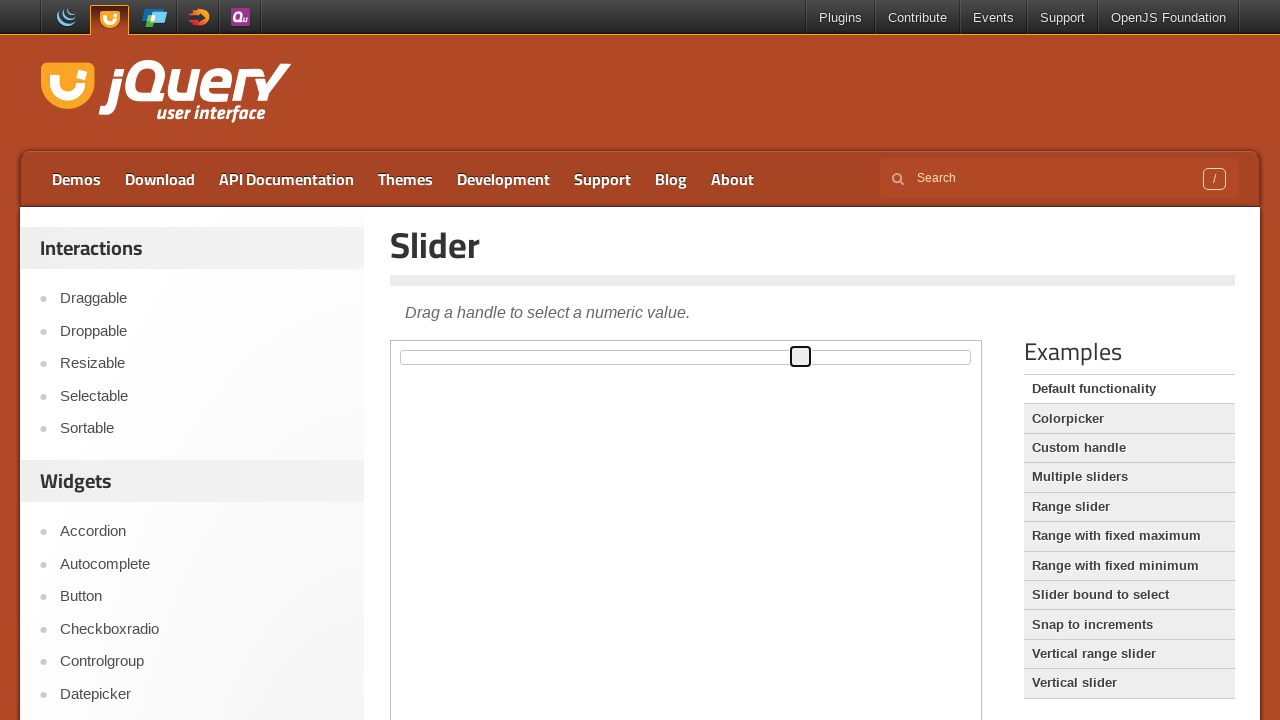

Retrieved updated slider handle bounding box for final drag
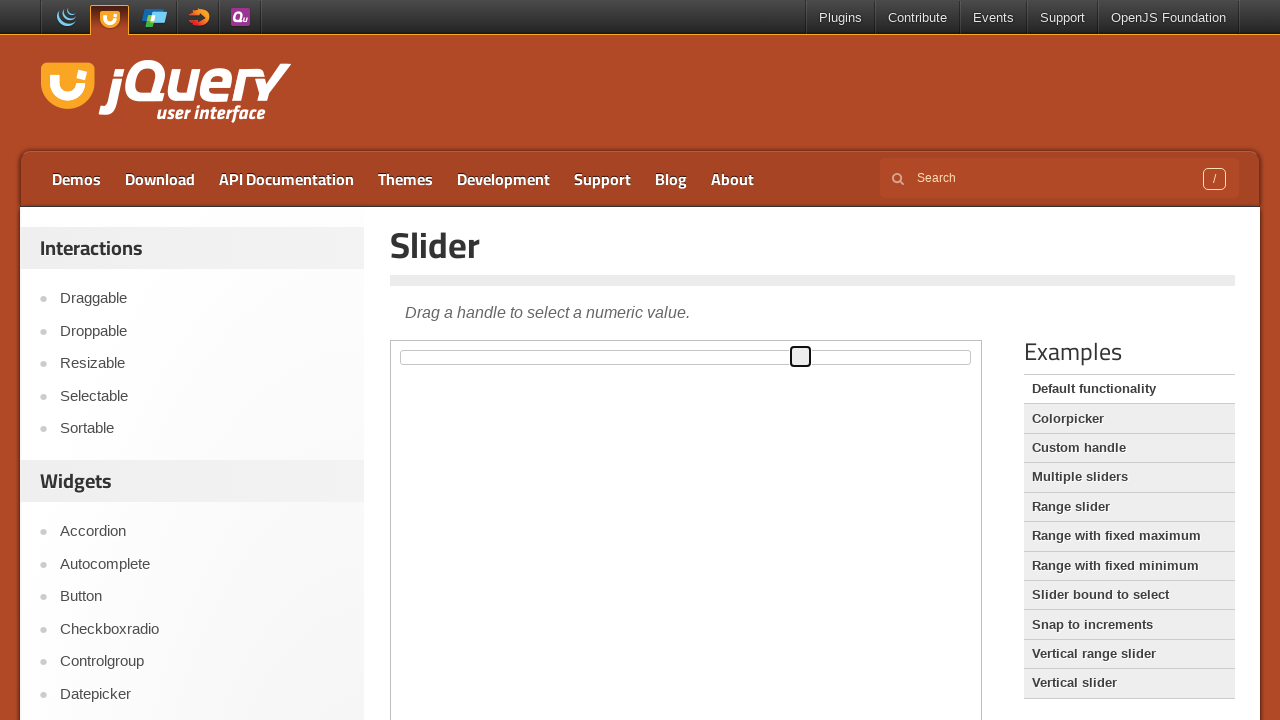

Moved mouse to slider handle for final drag at (800, 357)
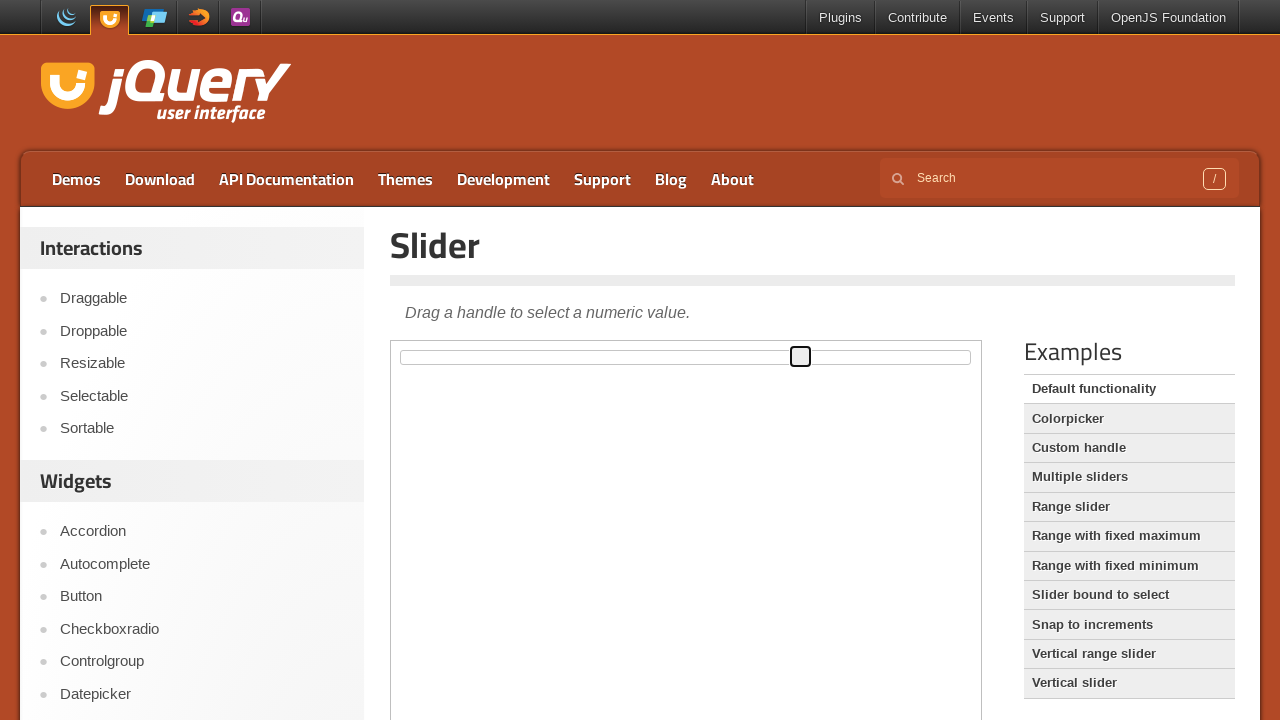

Pressed mouse button on slider handle at (800, 357)
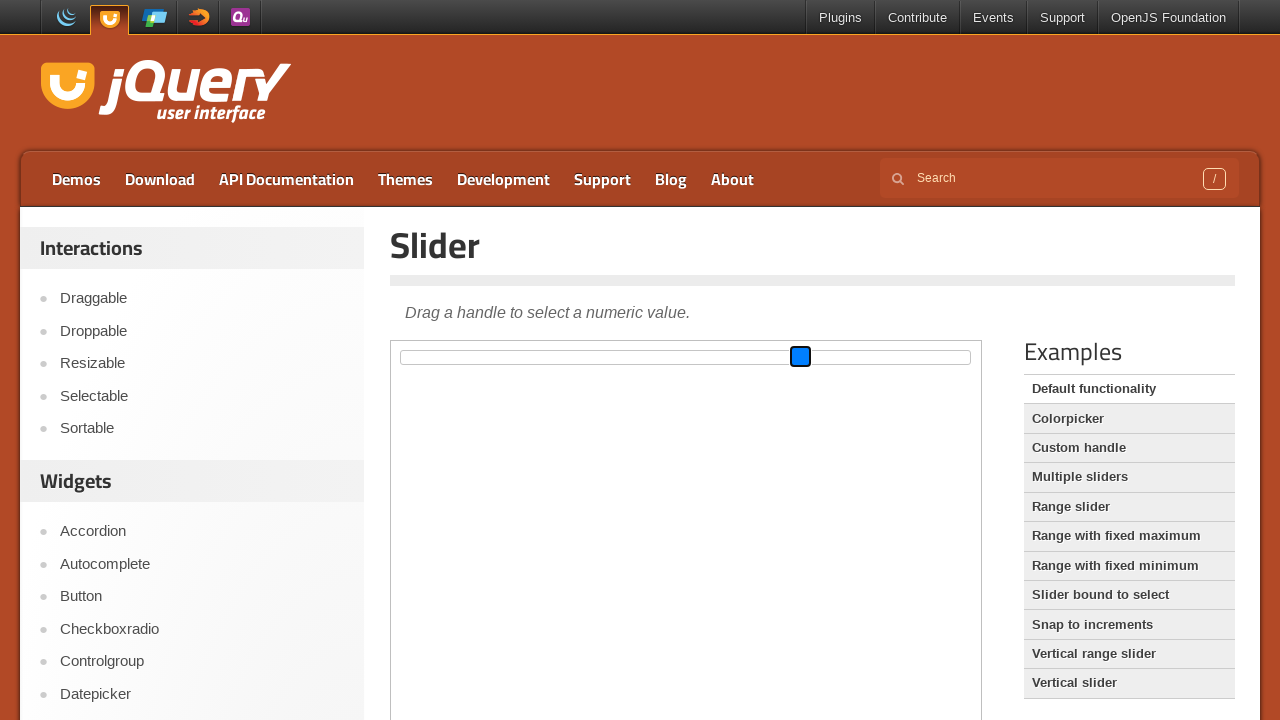

Dragged slider handle 400px to the left at (400, 357)
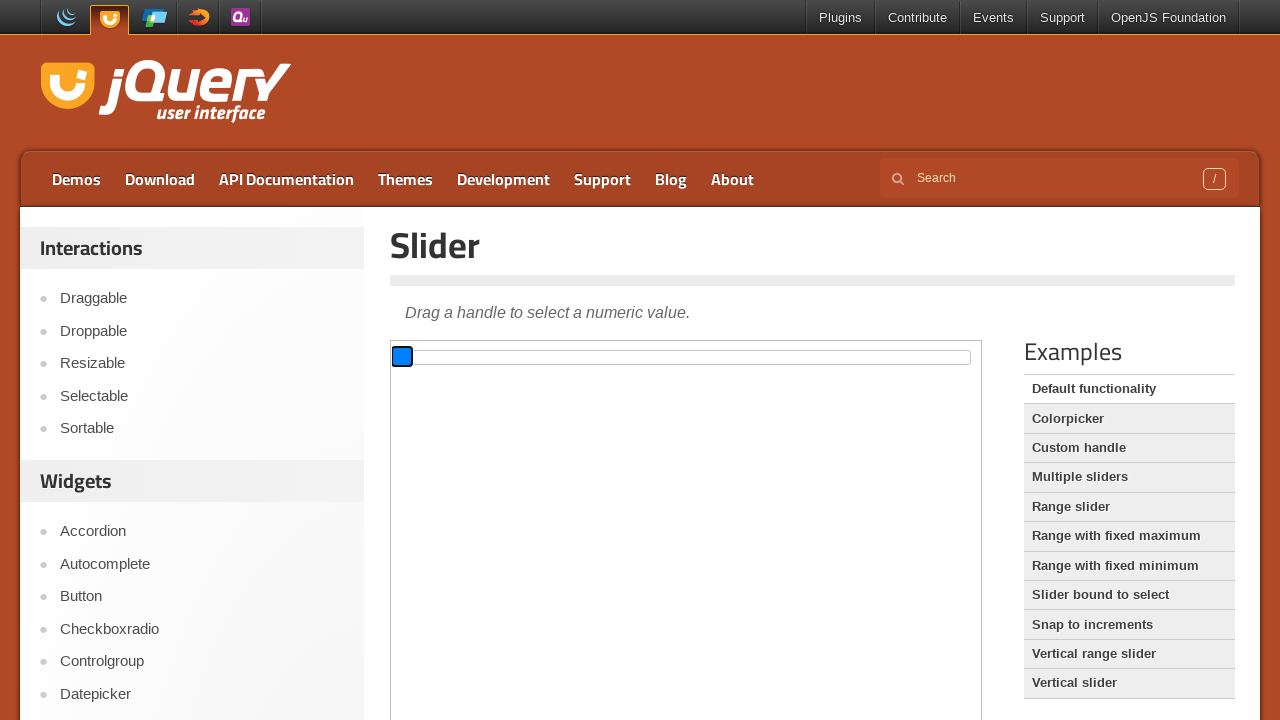

Released mouse button after final drag, completing slider test at (400, 357)
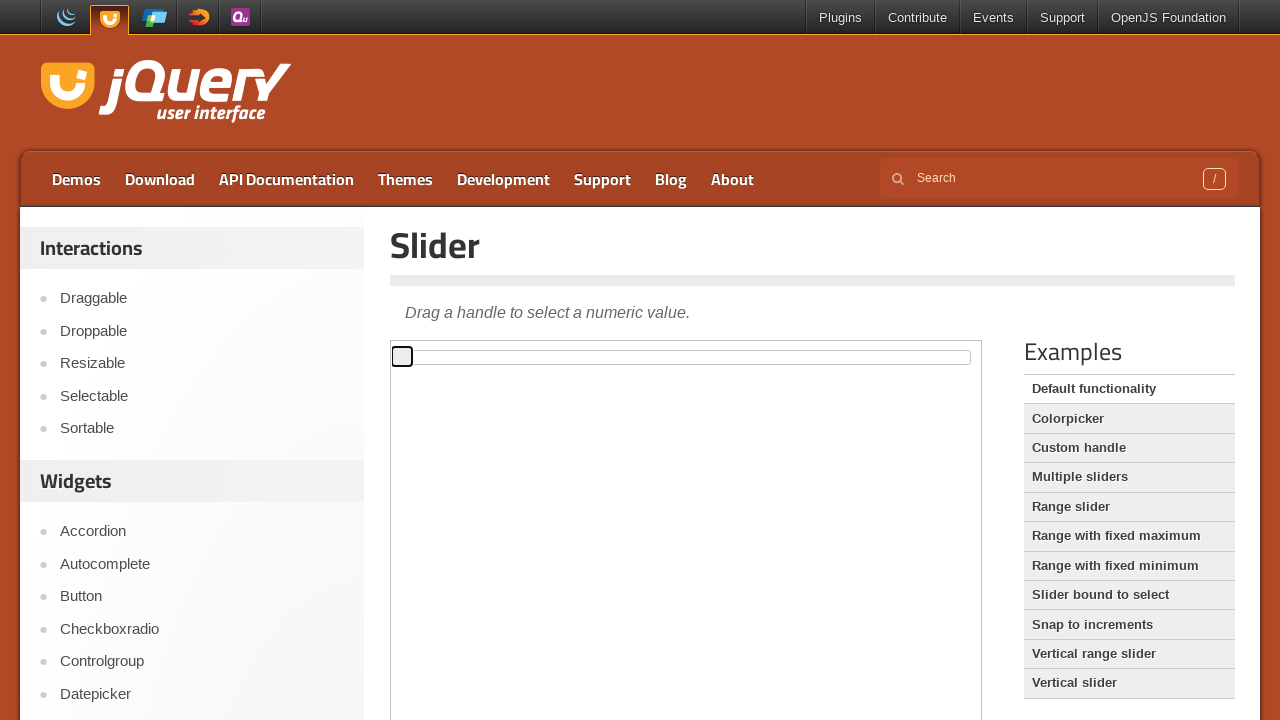

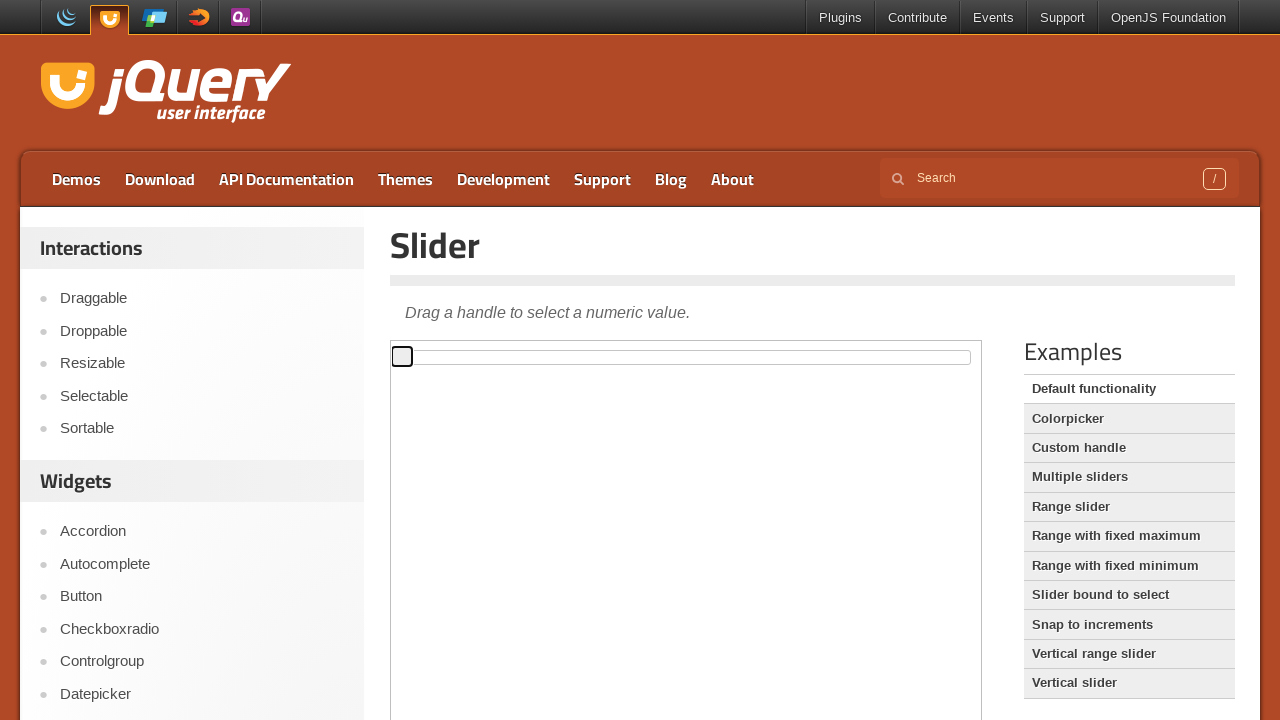